Tests an explicit wait scenario where the script waits for a price to become $100, then clicks a book button, calculates a mathematical answer based on a displayed value, fills in the answer, and submits it.

Starting URL: http://suninjuly.github.io/explicit_wait2.html

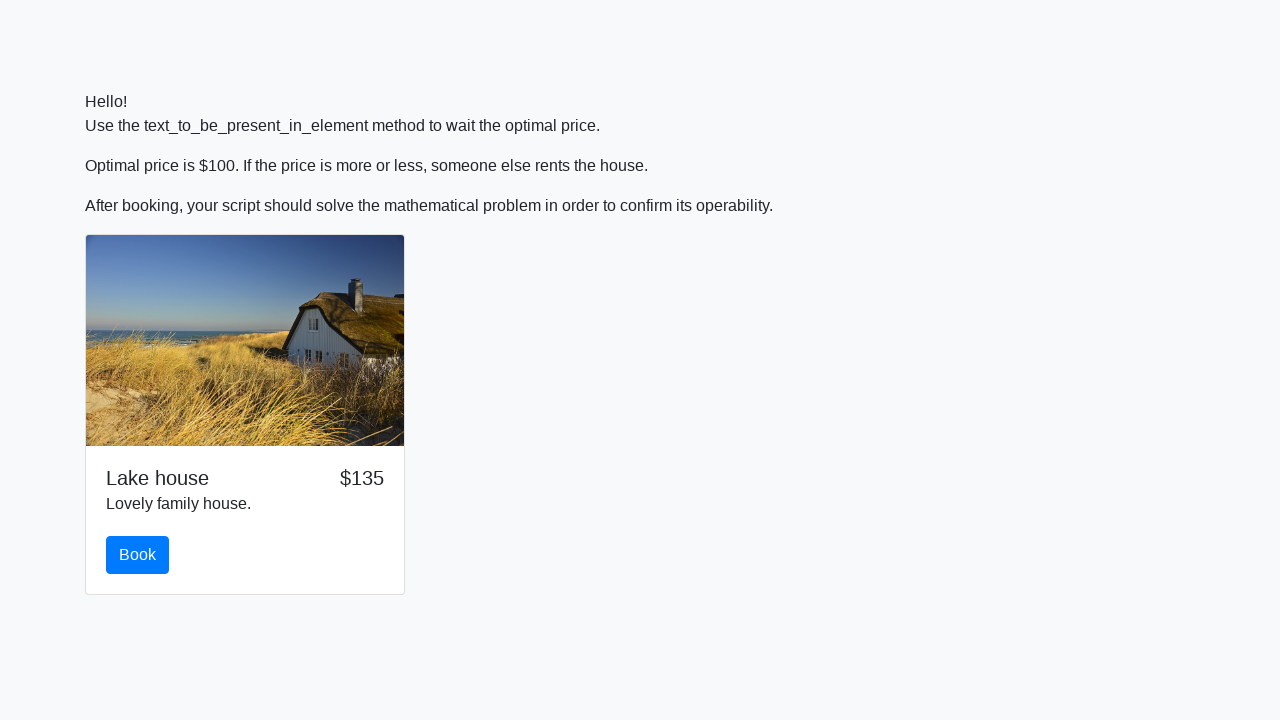

Waited for price to become $100
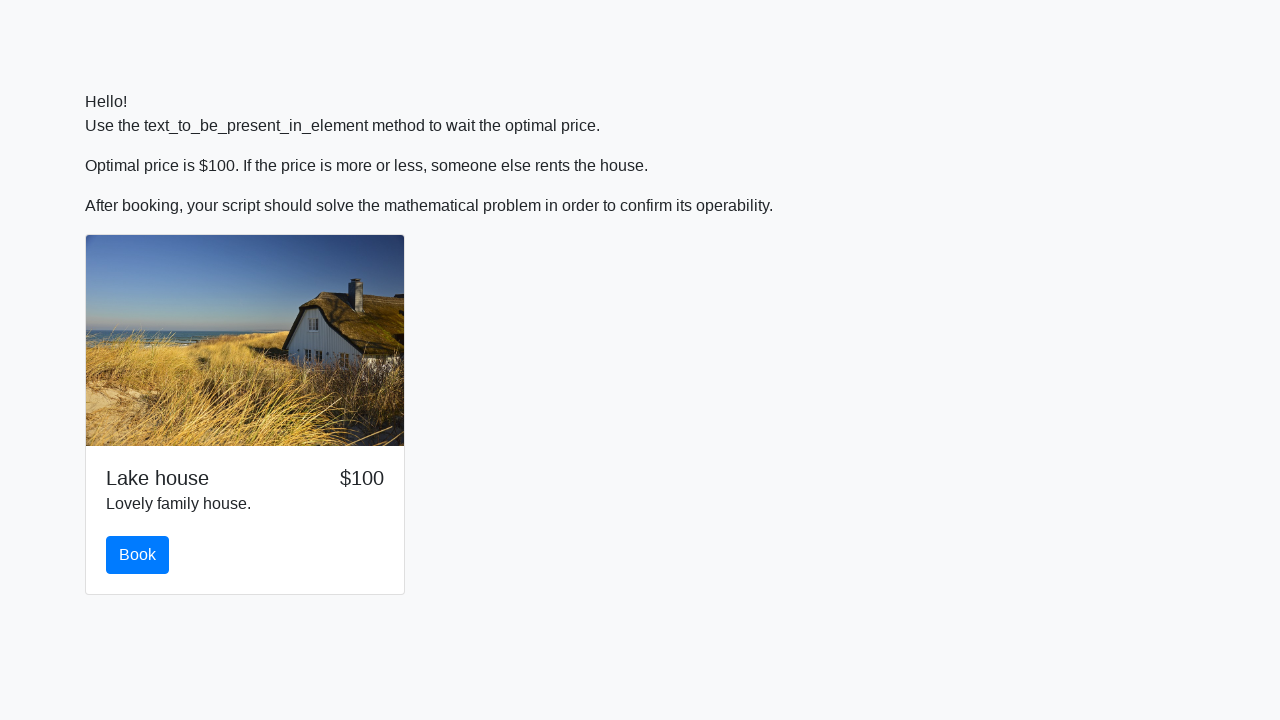

Clicked the book button at (138, 555) on #book
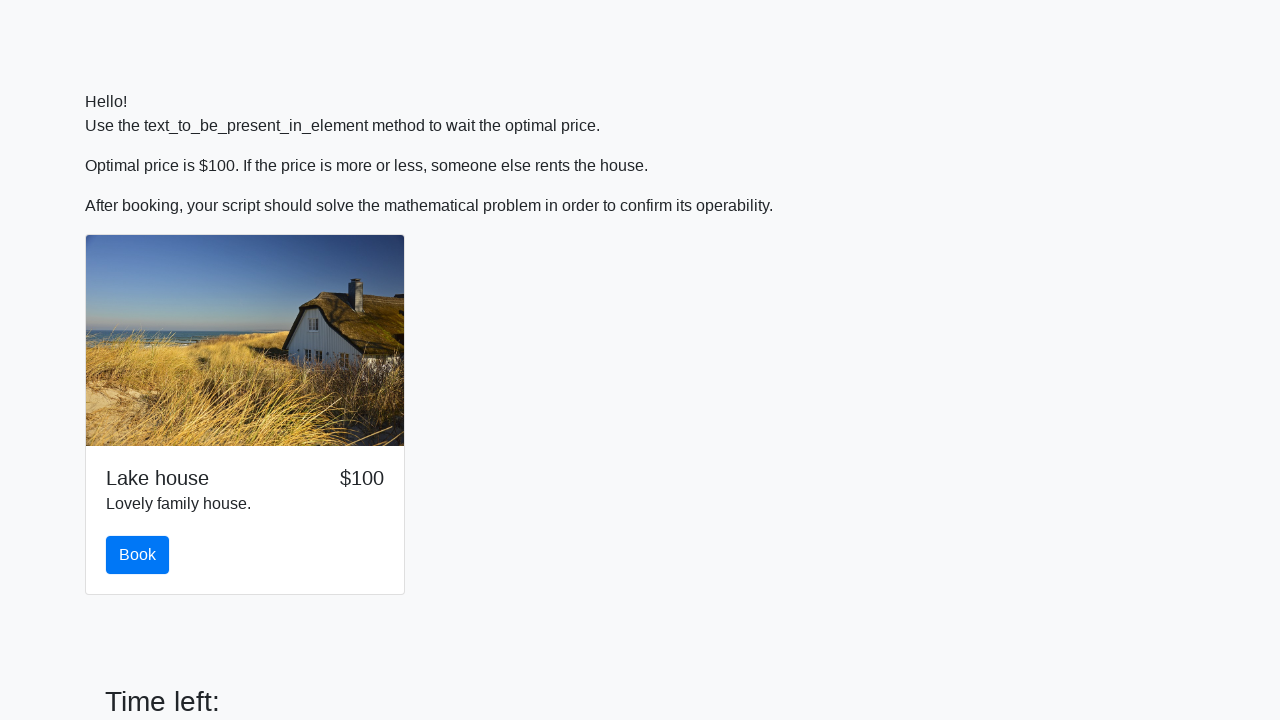

Retrieved input value for calculation: 671
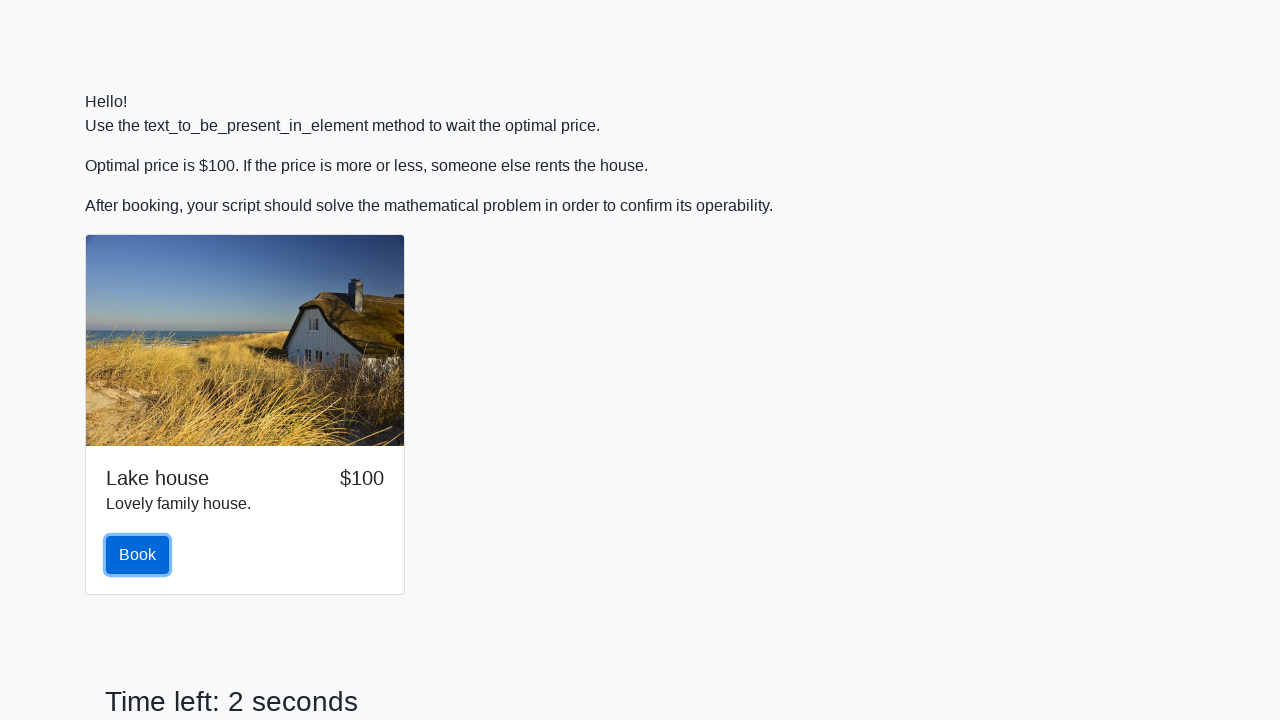

Filled answer field with calculated value: 2.4480137066087733 on #answer
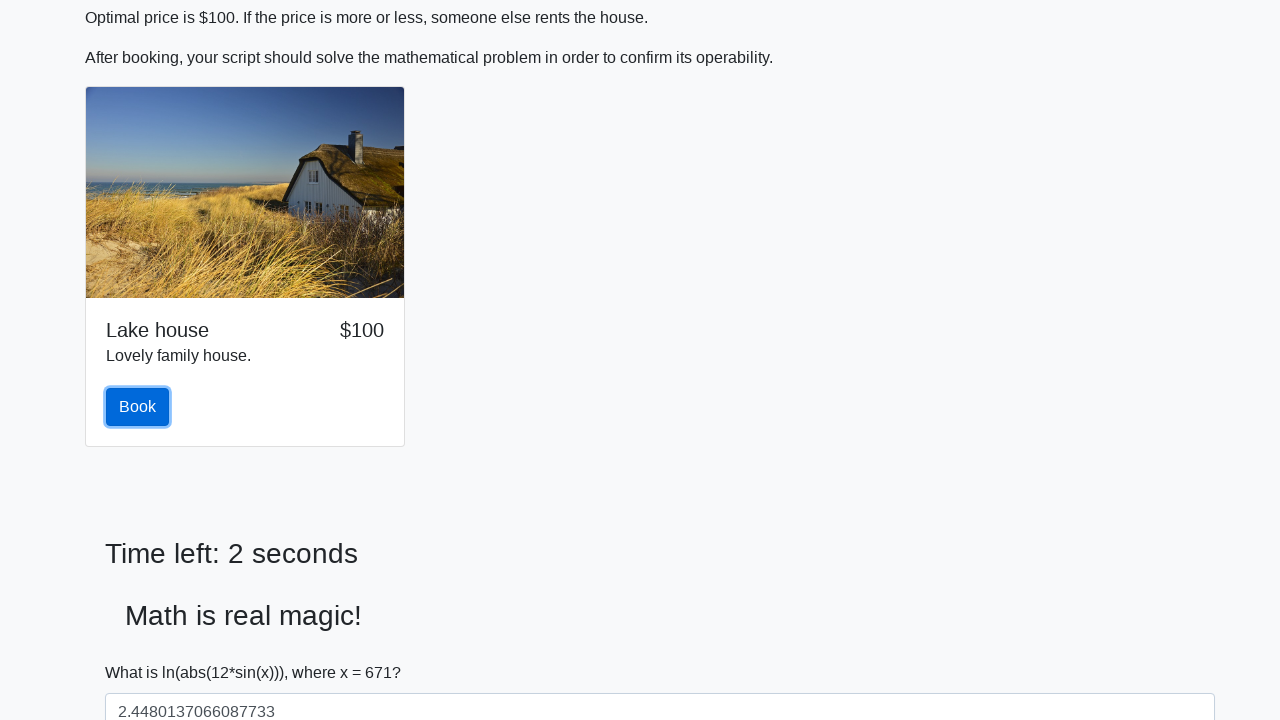

Clicked the solve button to submit answer at (143, 651) on #solve
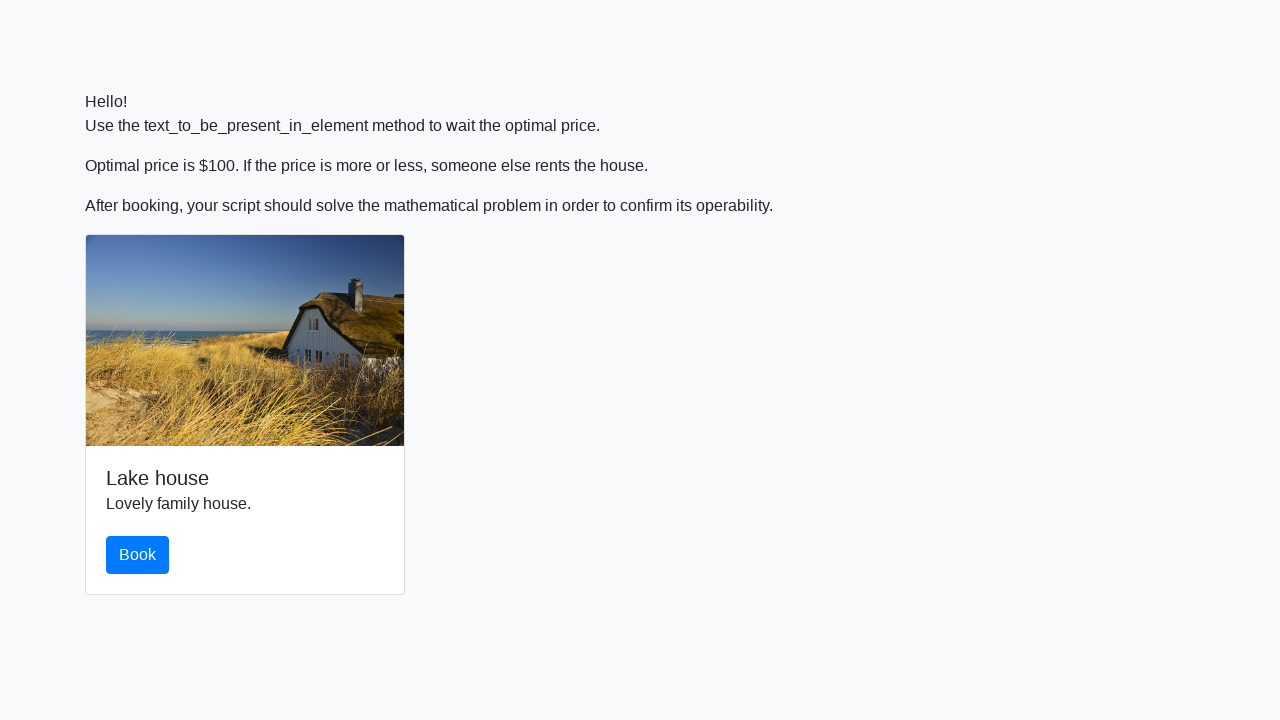

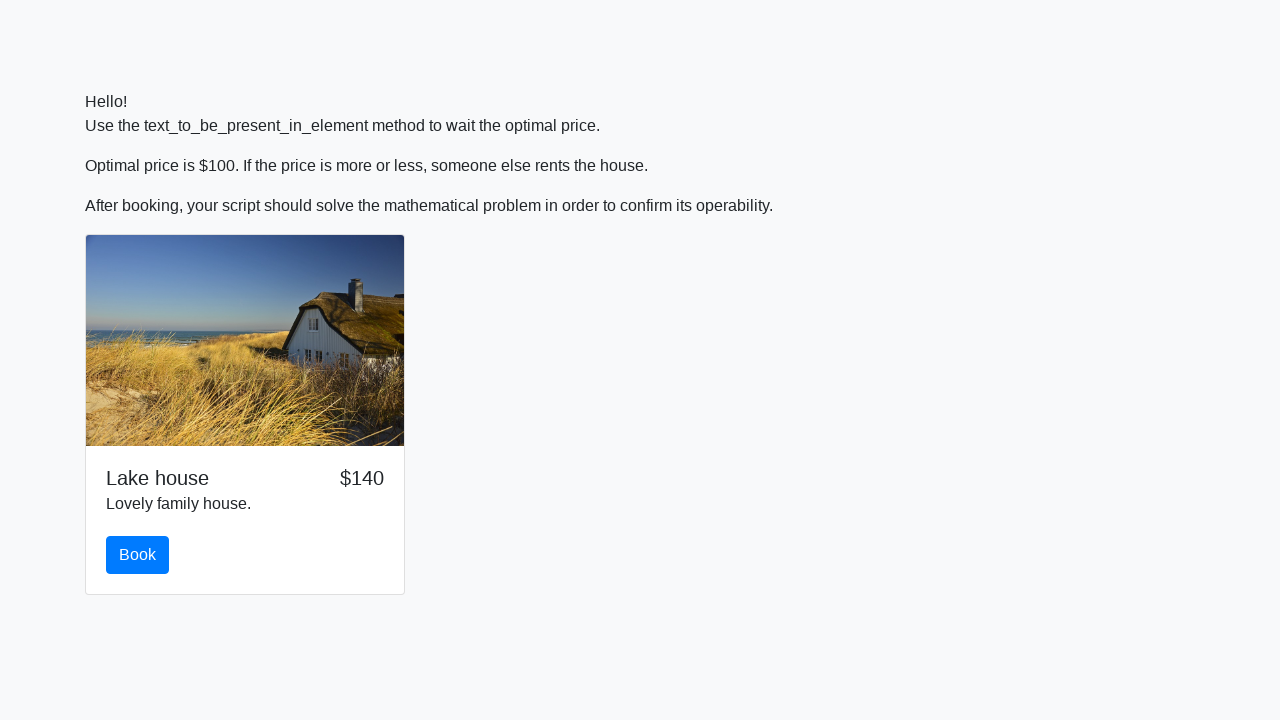